Tests the context menu functionality by right-clicking on a designated area and verifying an alert appears.

Starting URL: https://the-internet.herokuapp.com/

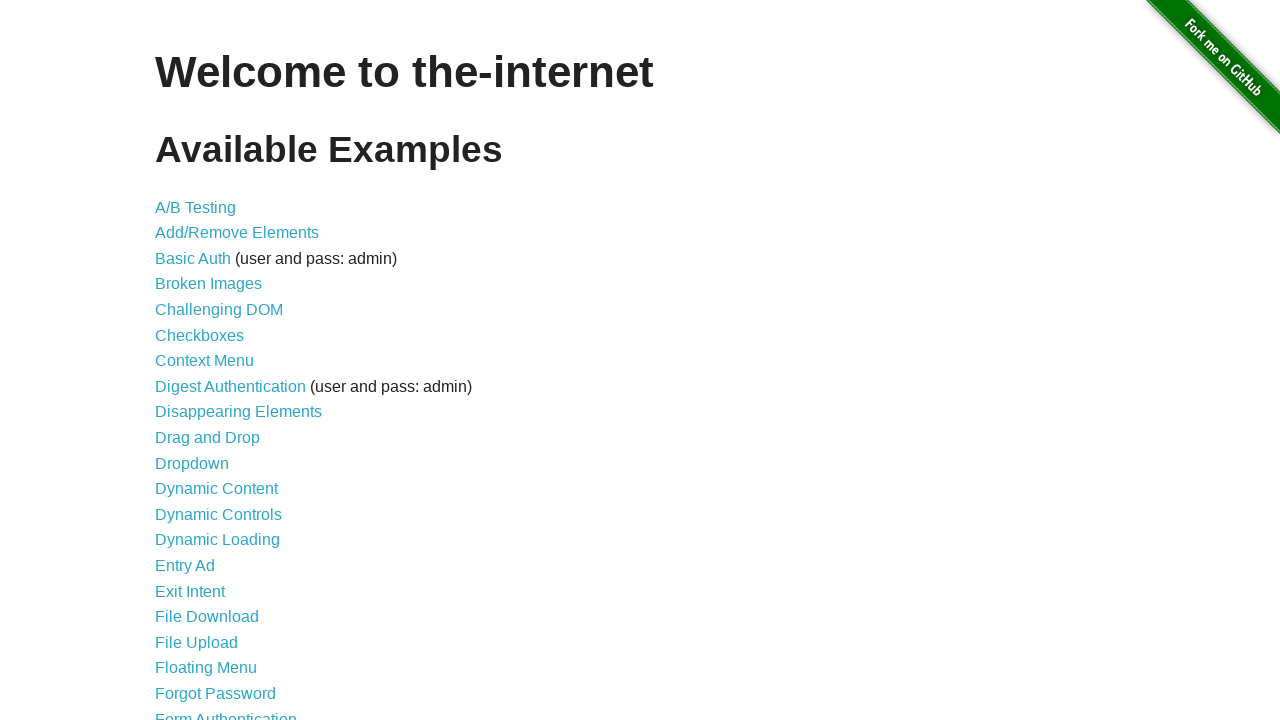

Clicked on Context Menu link at (204, 361) on a[href*='context']
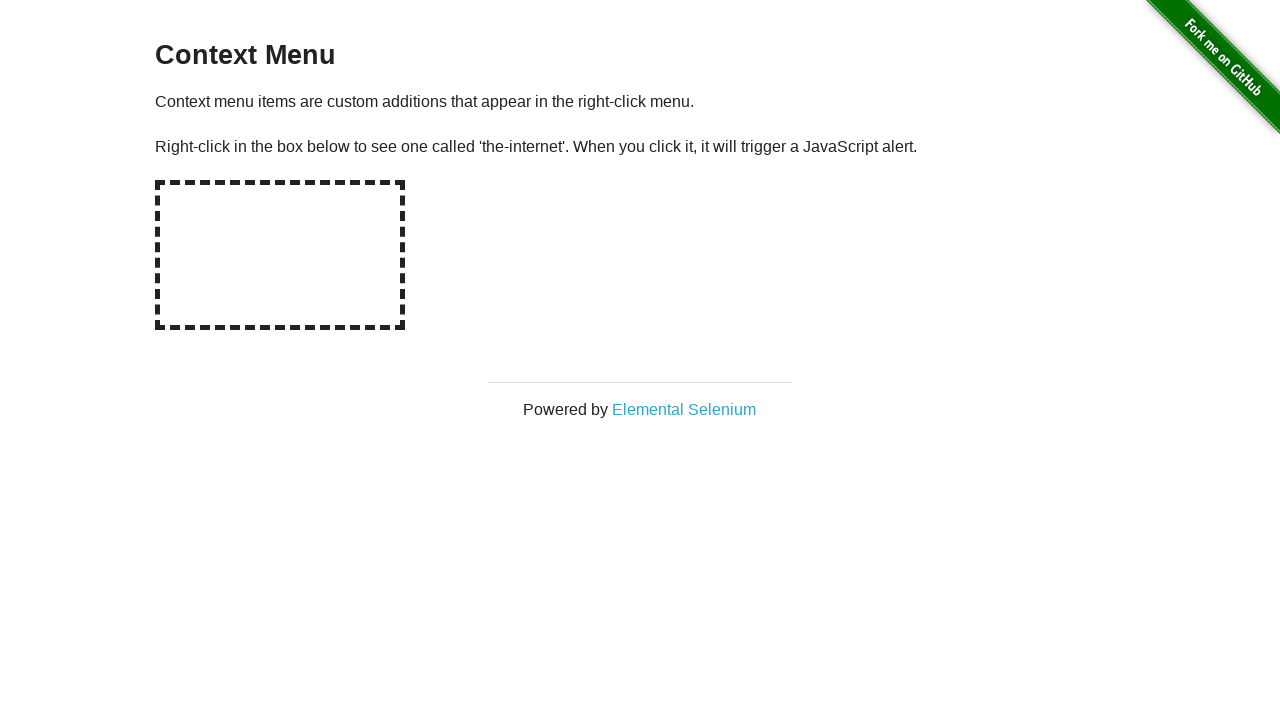

Right-clicked on the hot spot element at (280, 255) on #hot-spot
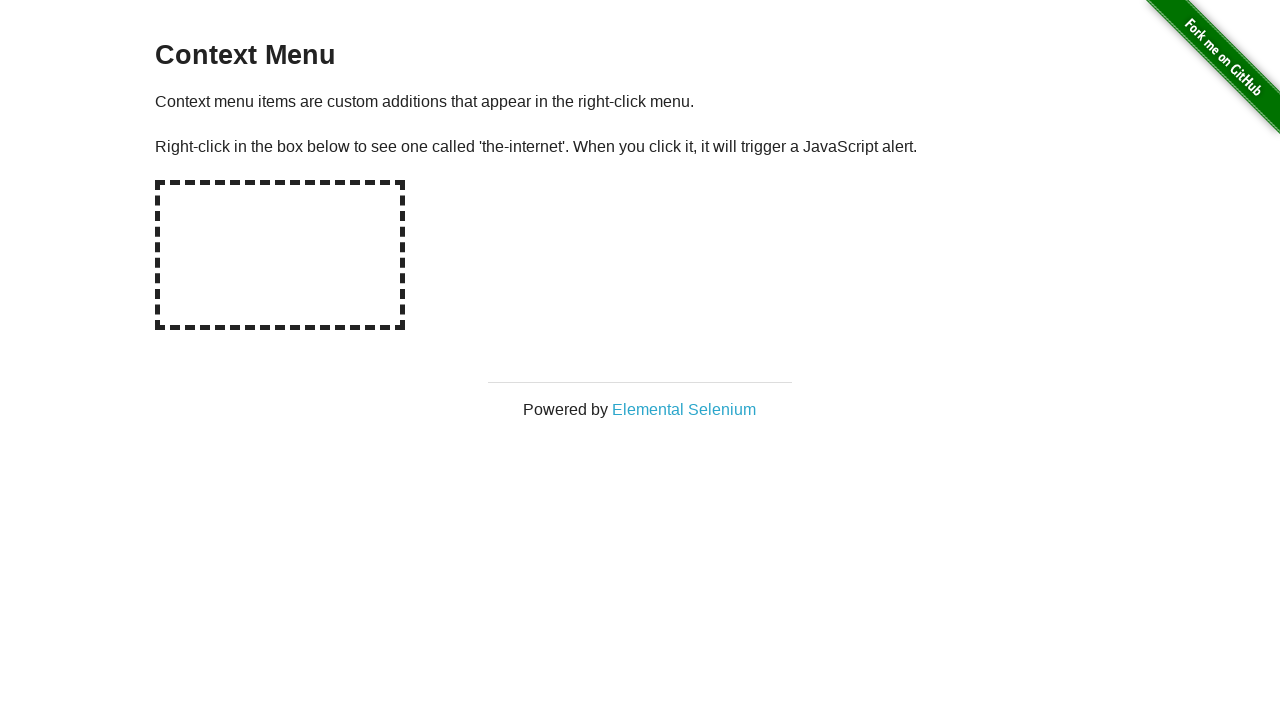

Alert dialog accepted
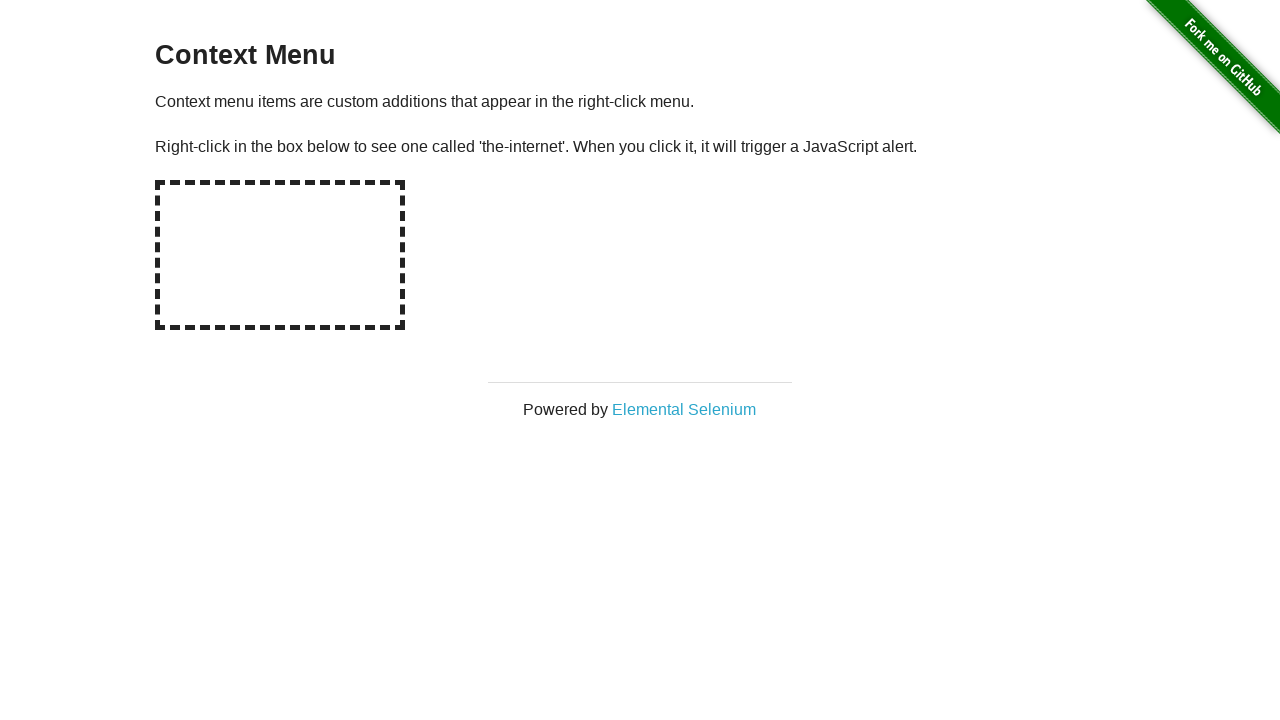

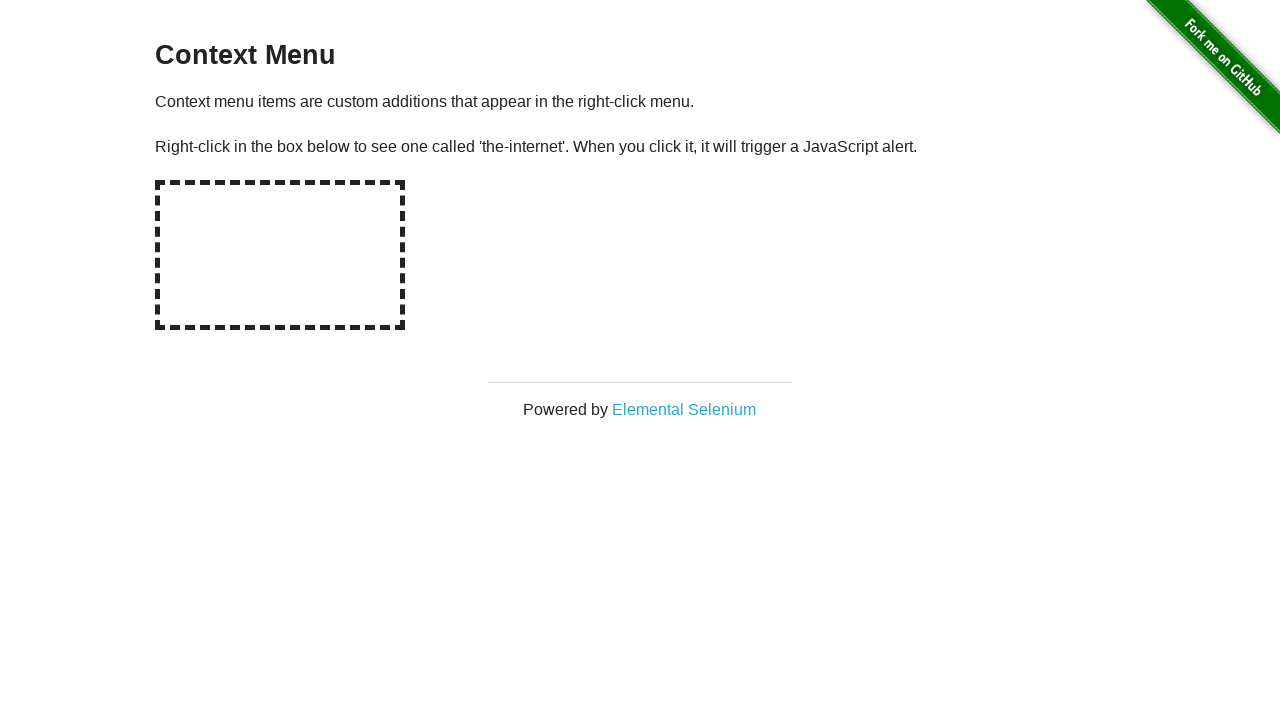